Tests dropdown functionality by selecting an option and verifying the selected value

Starting URL: https://the-internet.herokuapp.com/dropdown

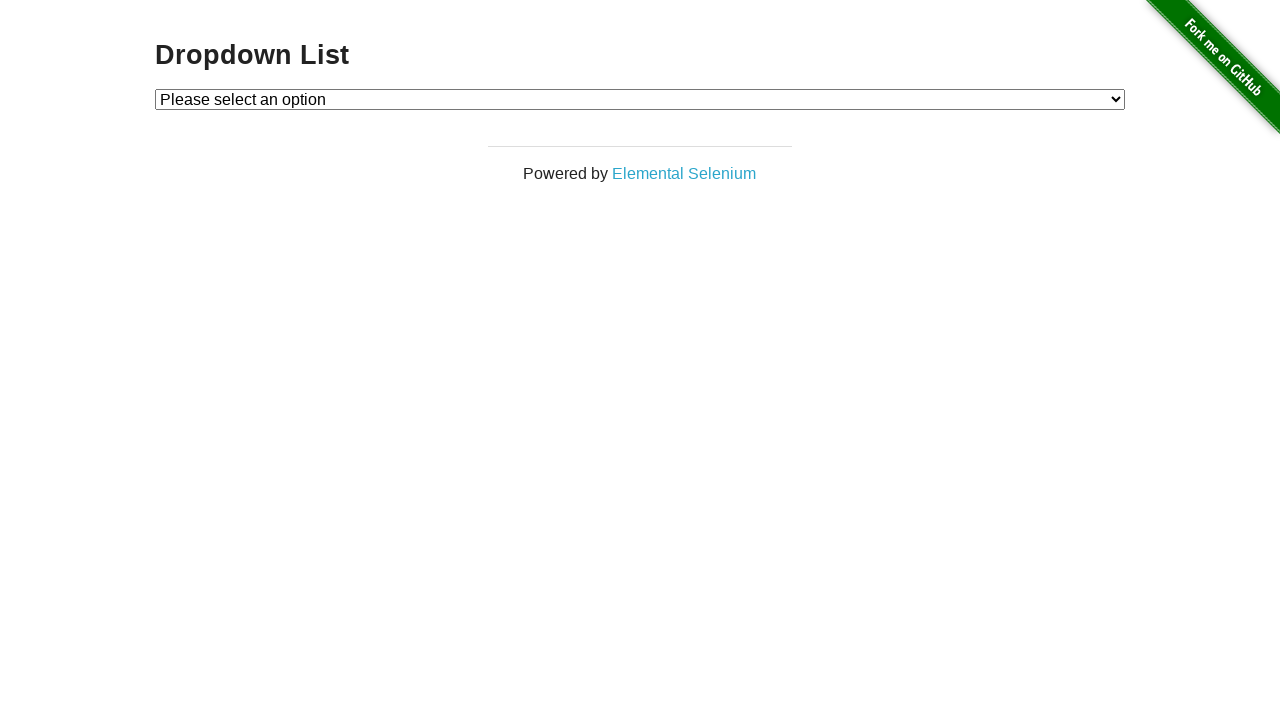

Navigated to dropdown test page
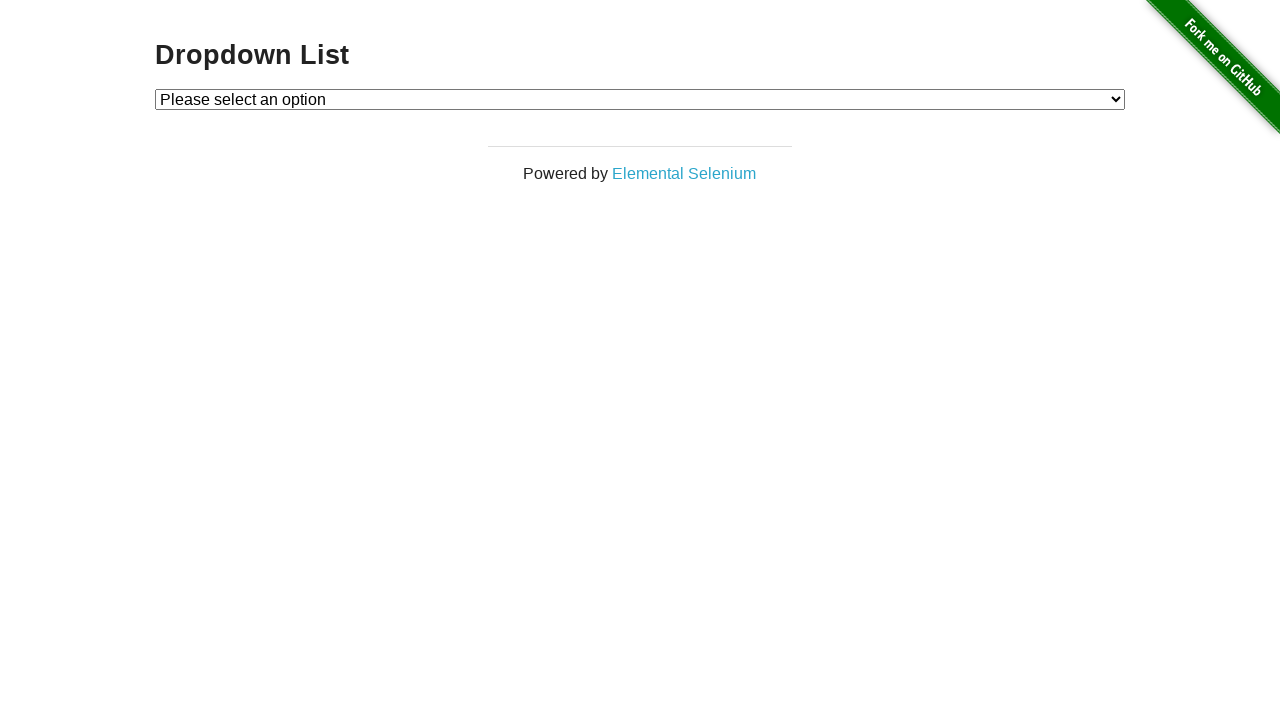

Selected 'Option 1' from dropdown on #dropdown
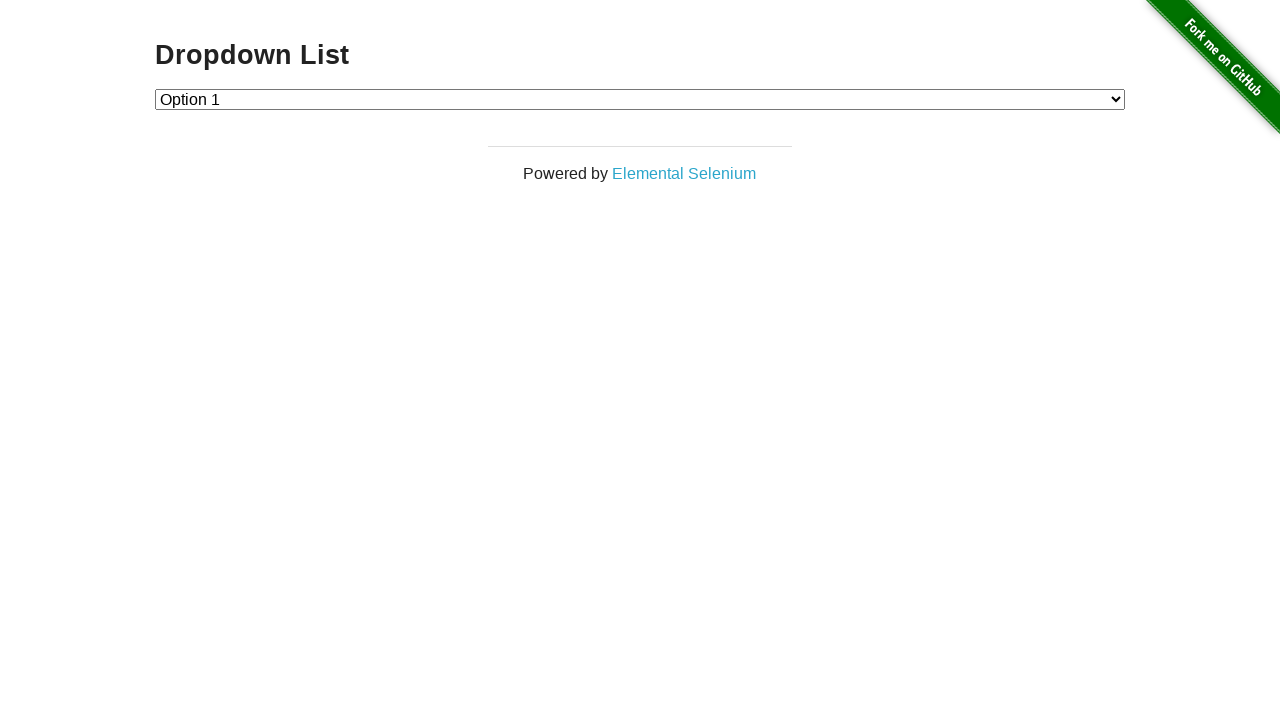

Retrieved selected dropdown value
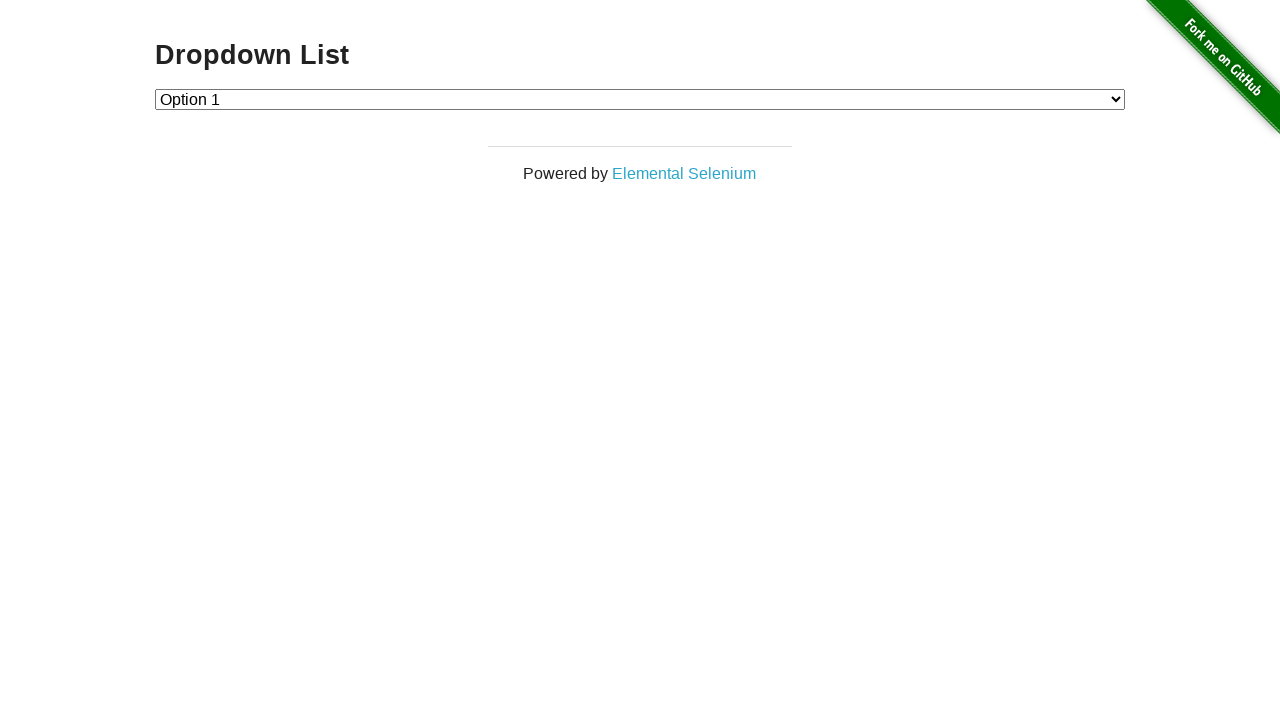

Verified selected value is '1' as expected
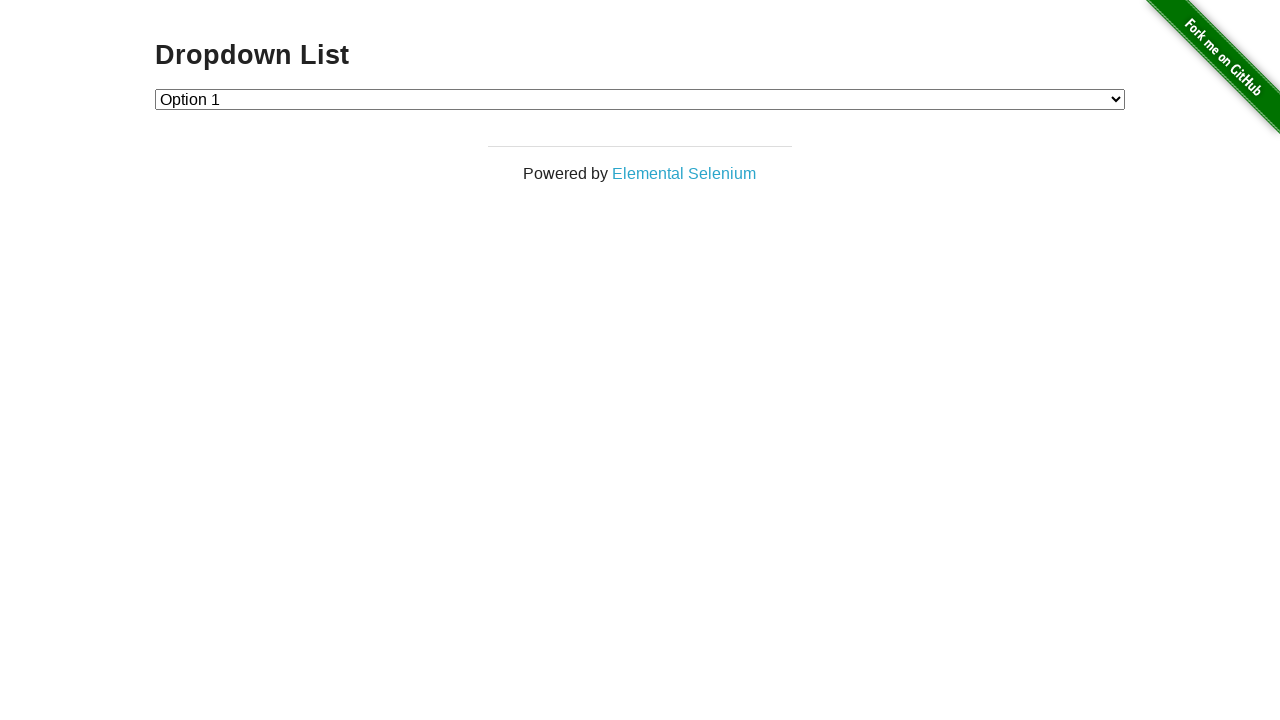

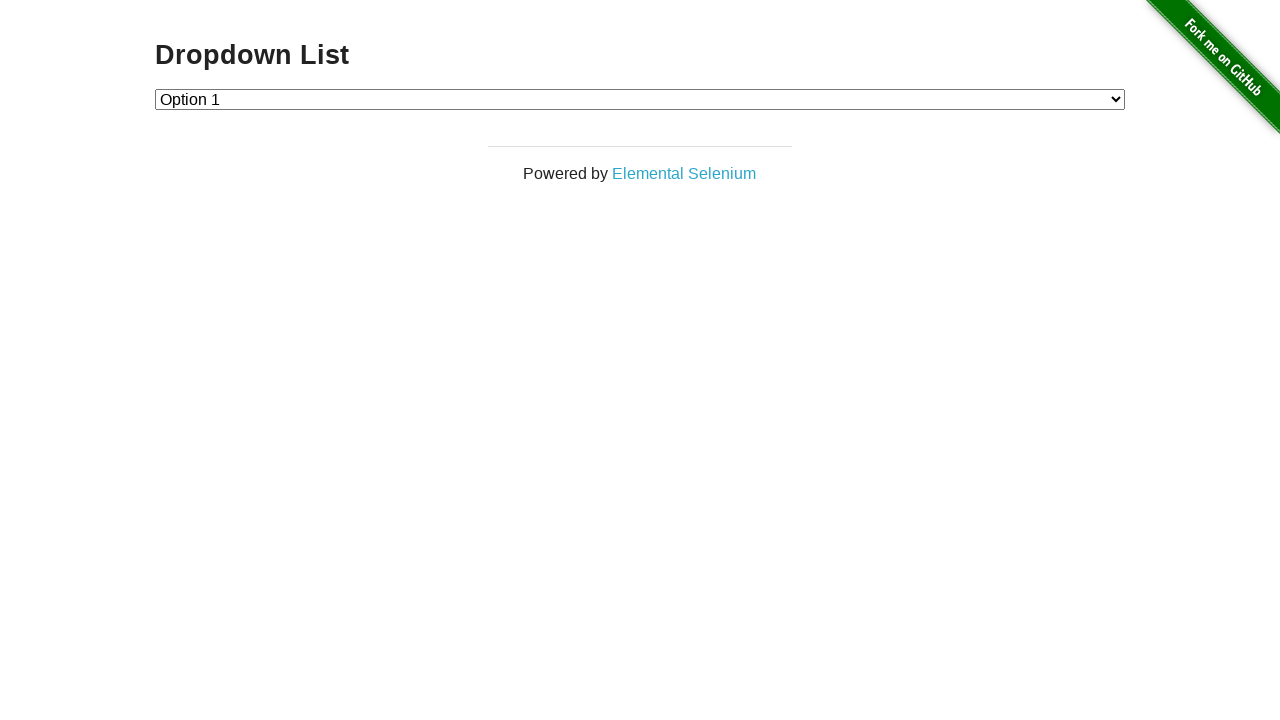